Tests that product images are properly loaded and displayed on the product page

Starting URL: https://www.flipkart.com/apple-iphone-13-blue-256-gb/p/itmd68a015aa1e39?pid=MOBG6VF566ZTUVFR

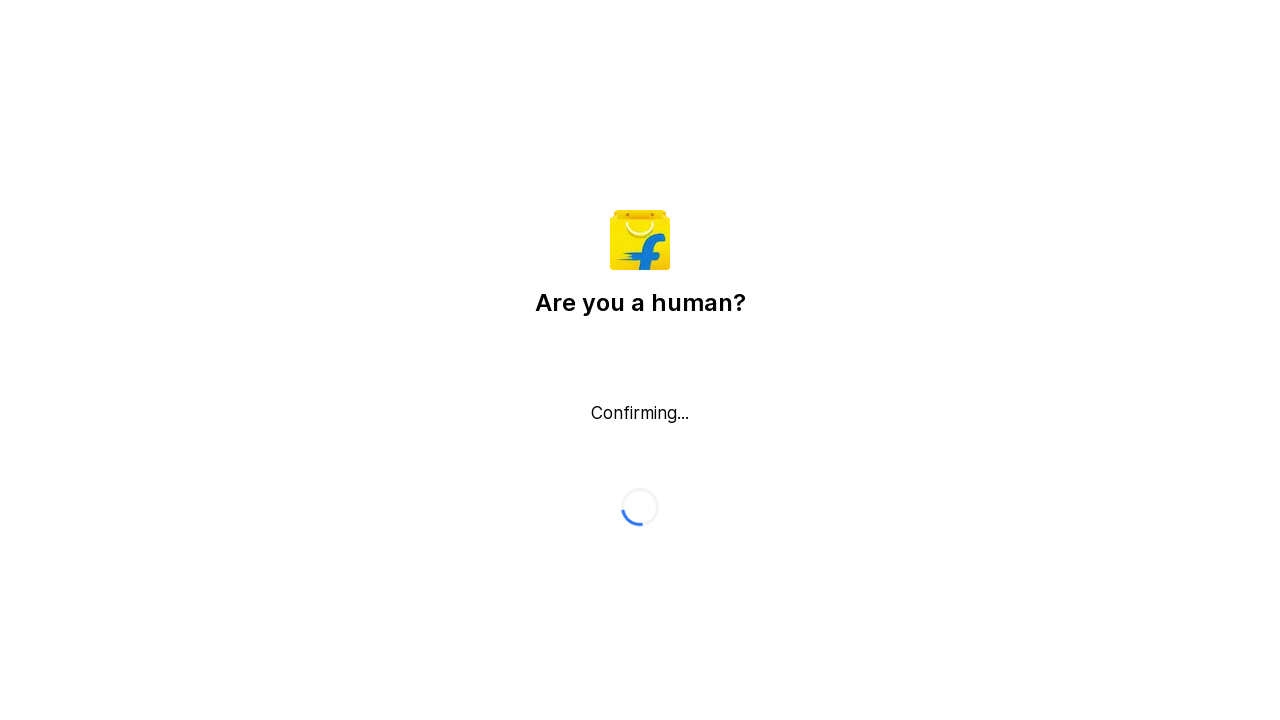

Product images are visible on the page
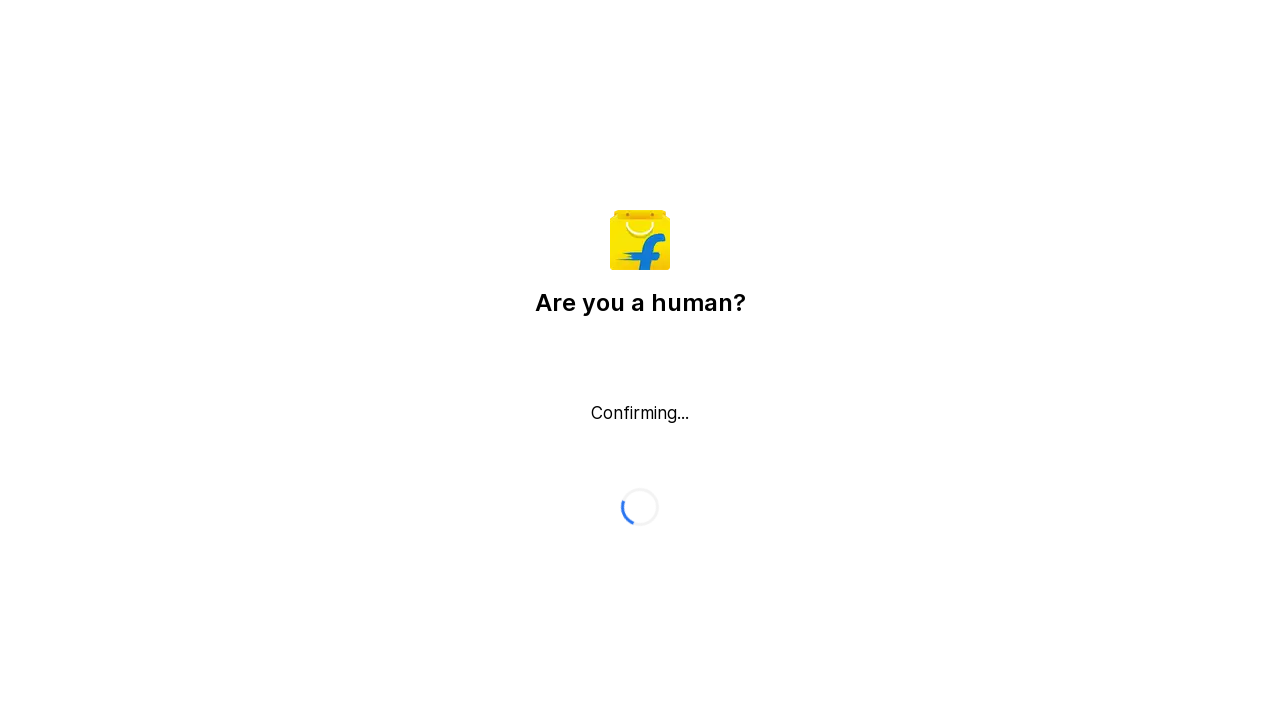

Verified that product image is fully loaded with valid dimensions
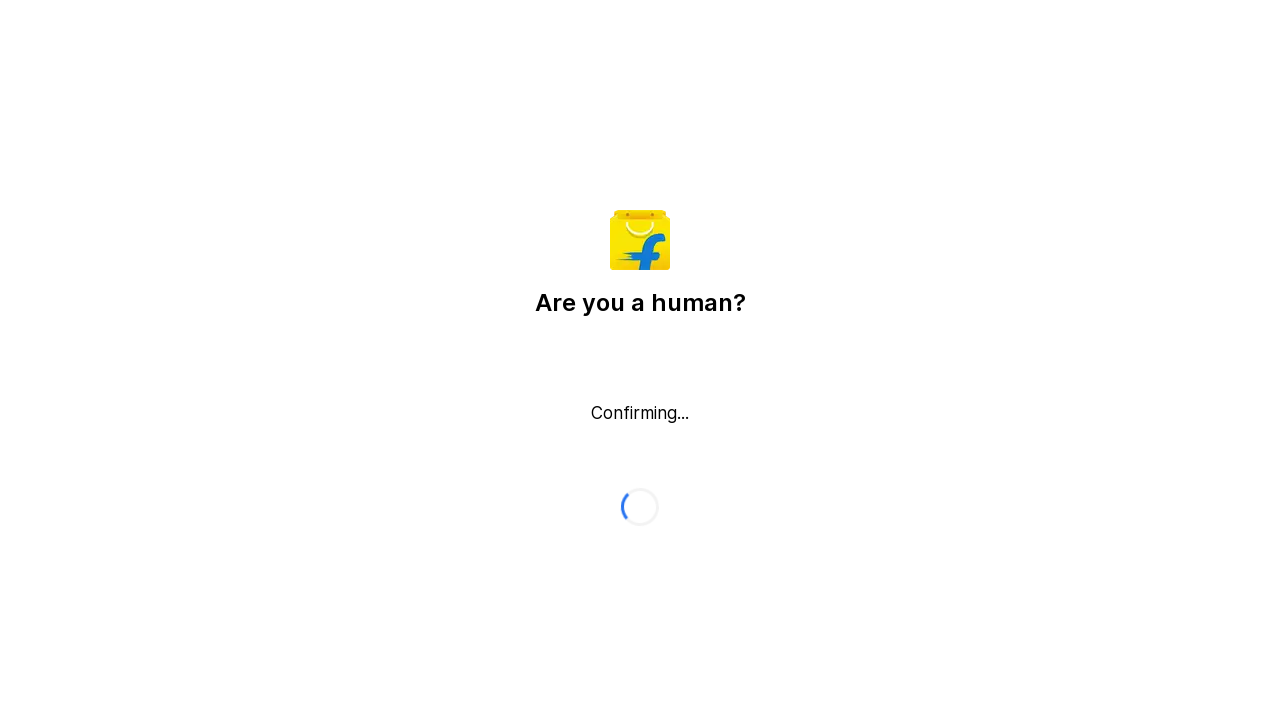

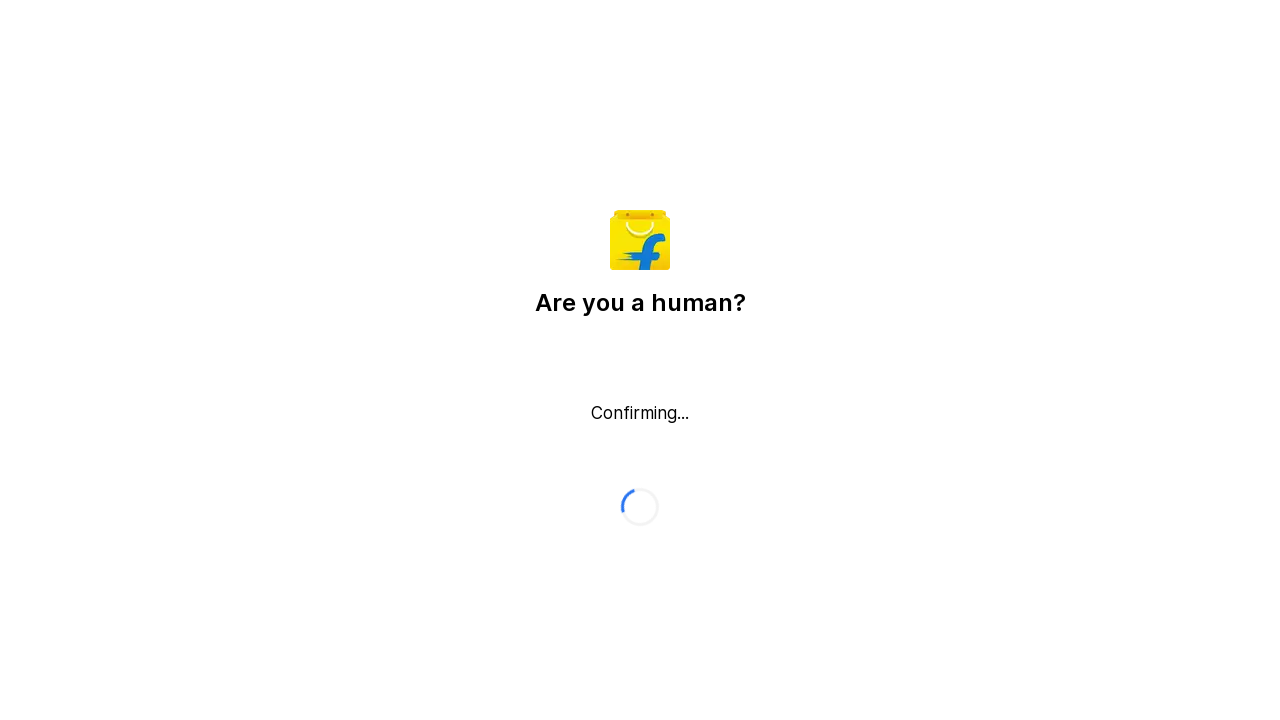